Tests the search functionality on Bilibili by entering a search term "软件测试" (software testing) and clicking the search button.

Starting URL: https://www.bilibili.com/

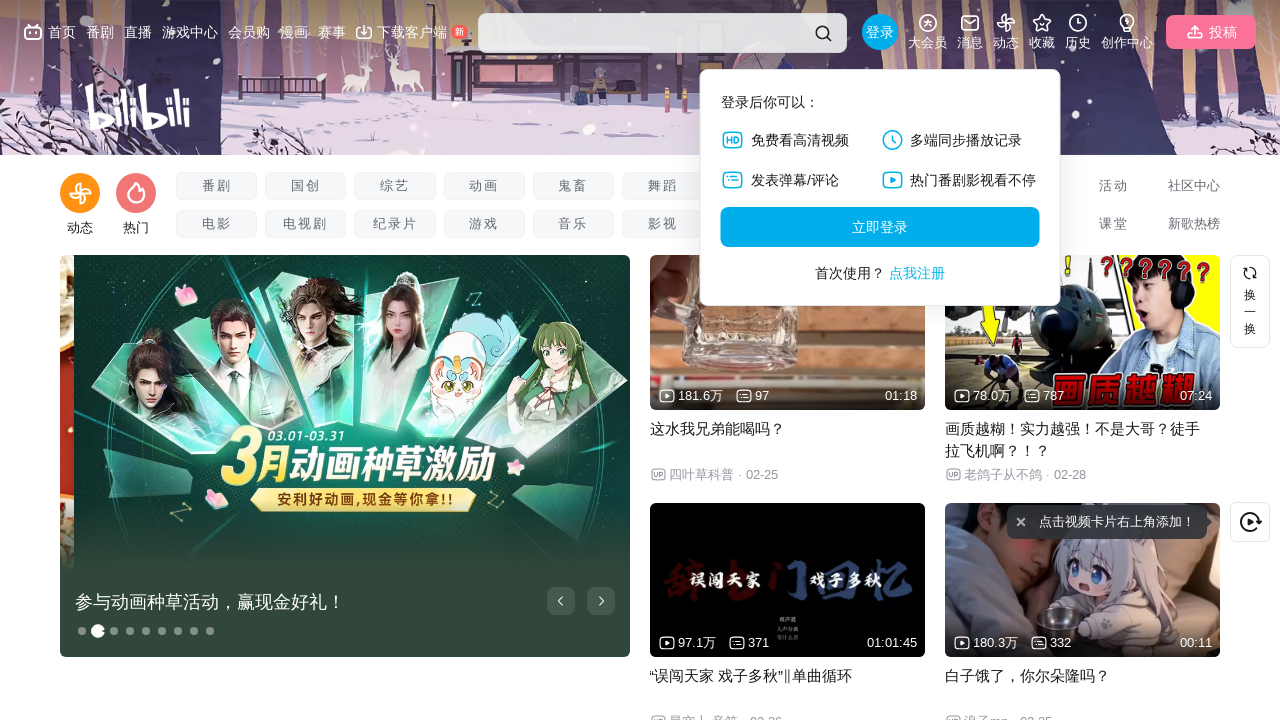

Filled search input with '软件测试' (software testing) on //*[@id="nav-searchform"]/div[1]/input
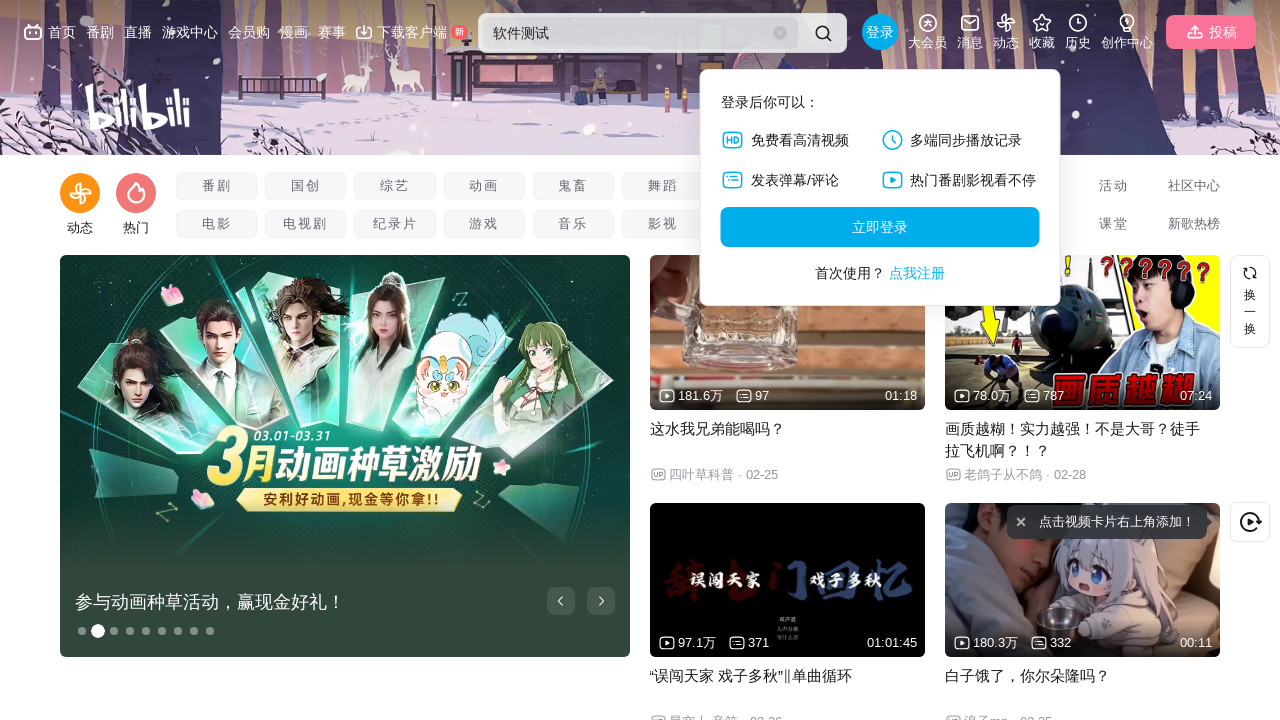

Clicked search button to initiate search at (823, 33) on xpath=//*[@id="nav-searchform"]/div[2]
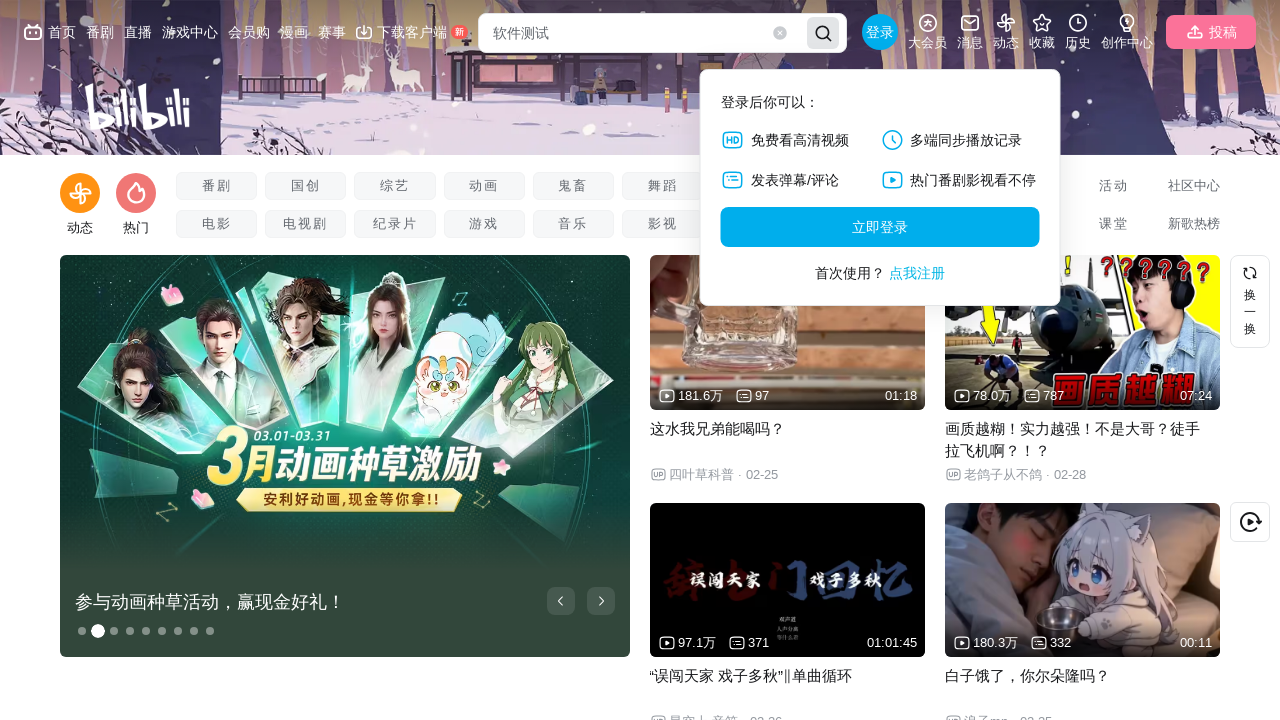

Search results page loaded successfully
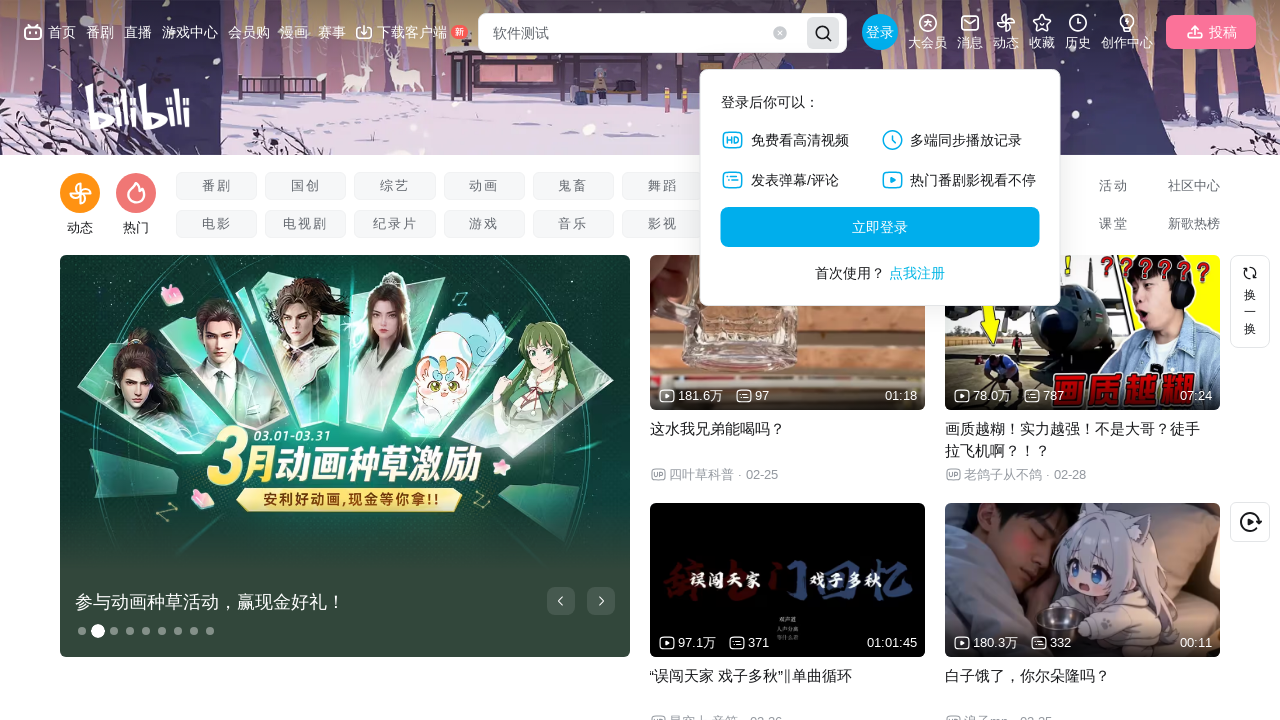

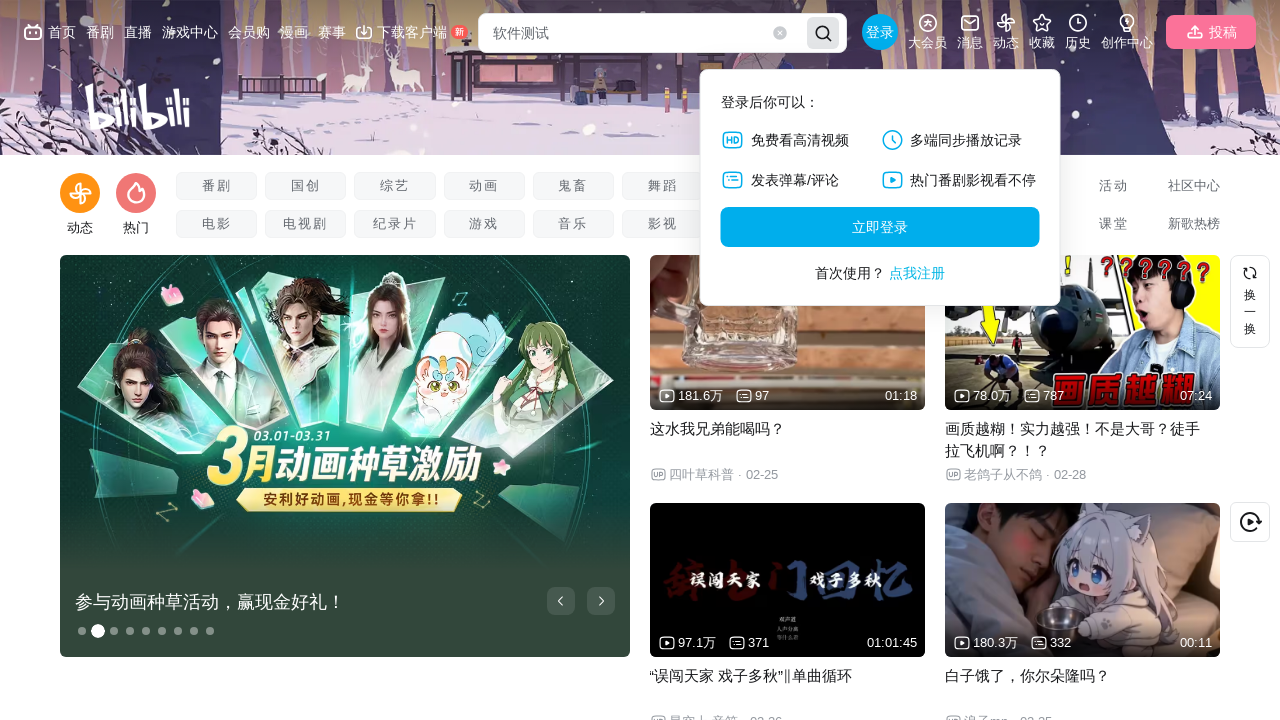